Tests form validation by attempting to submit login form with blank credentials and verifying error message appears

Starting URL: https://www.saucedemo.com

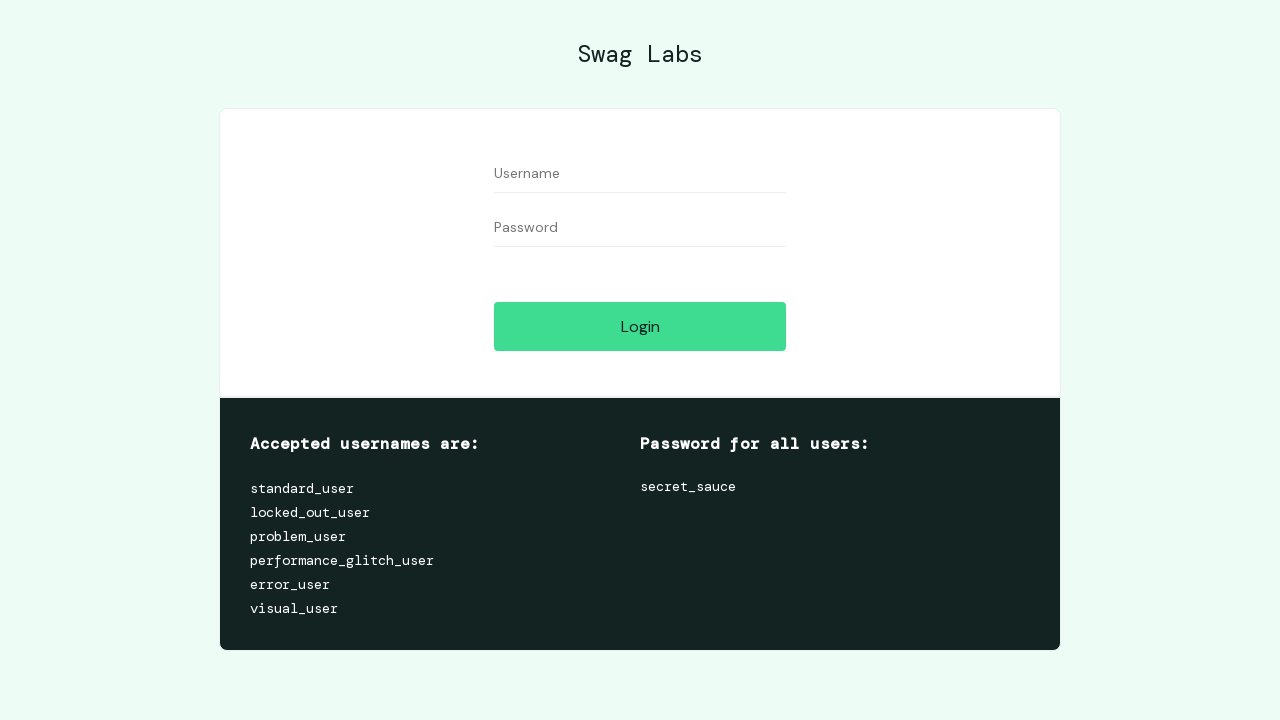

Left username field blank on #user-name
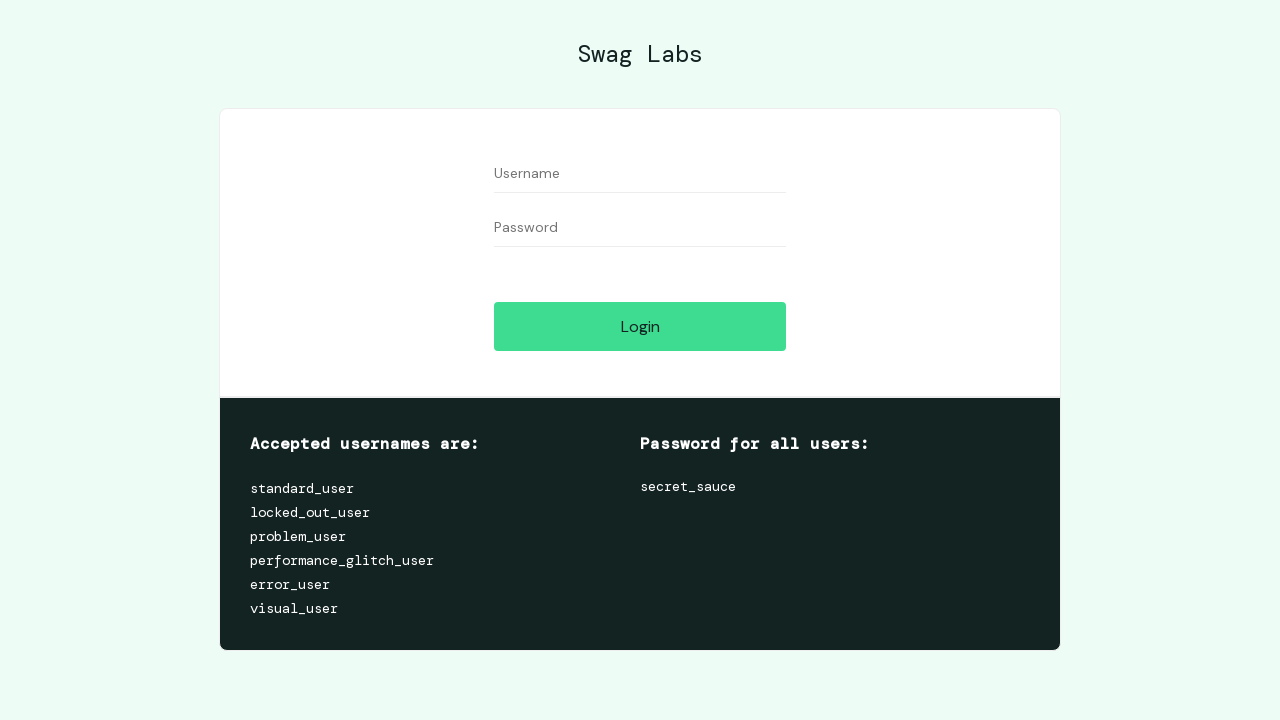

Left password field blank on #password
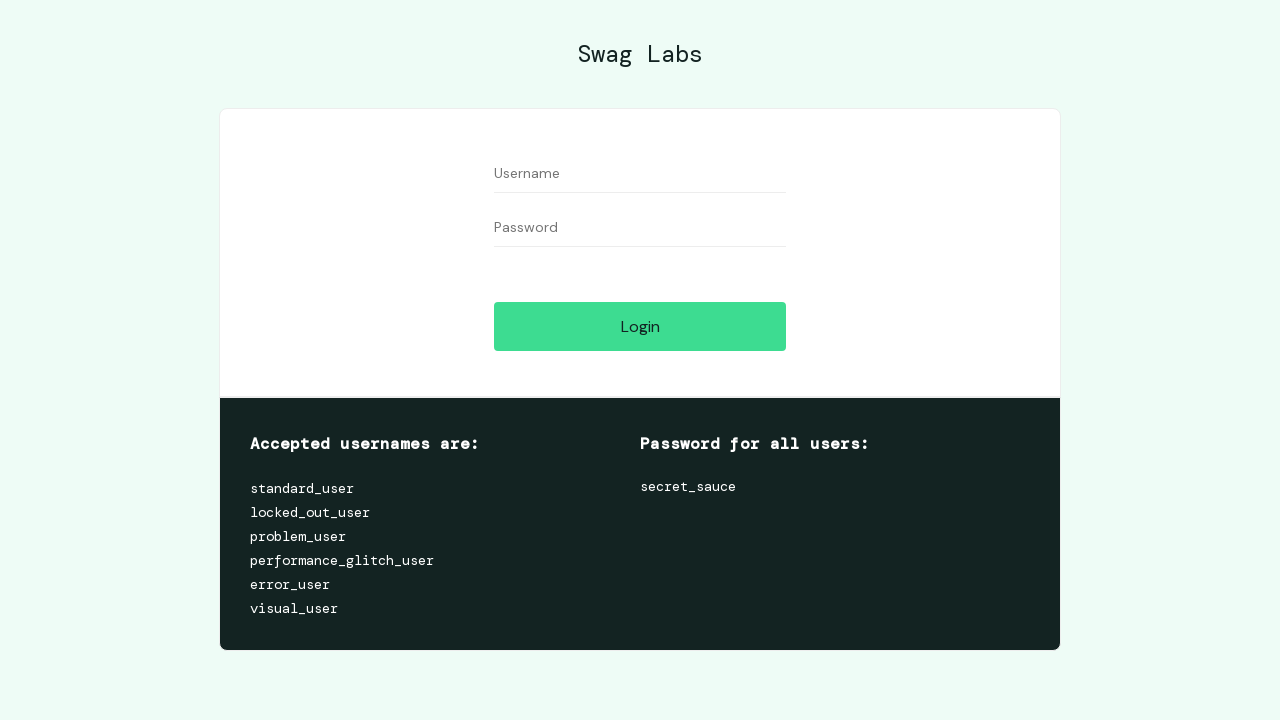

Clicked login button with blank credentials at (640, 326) on .btn_action
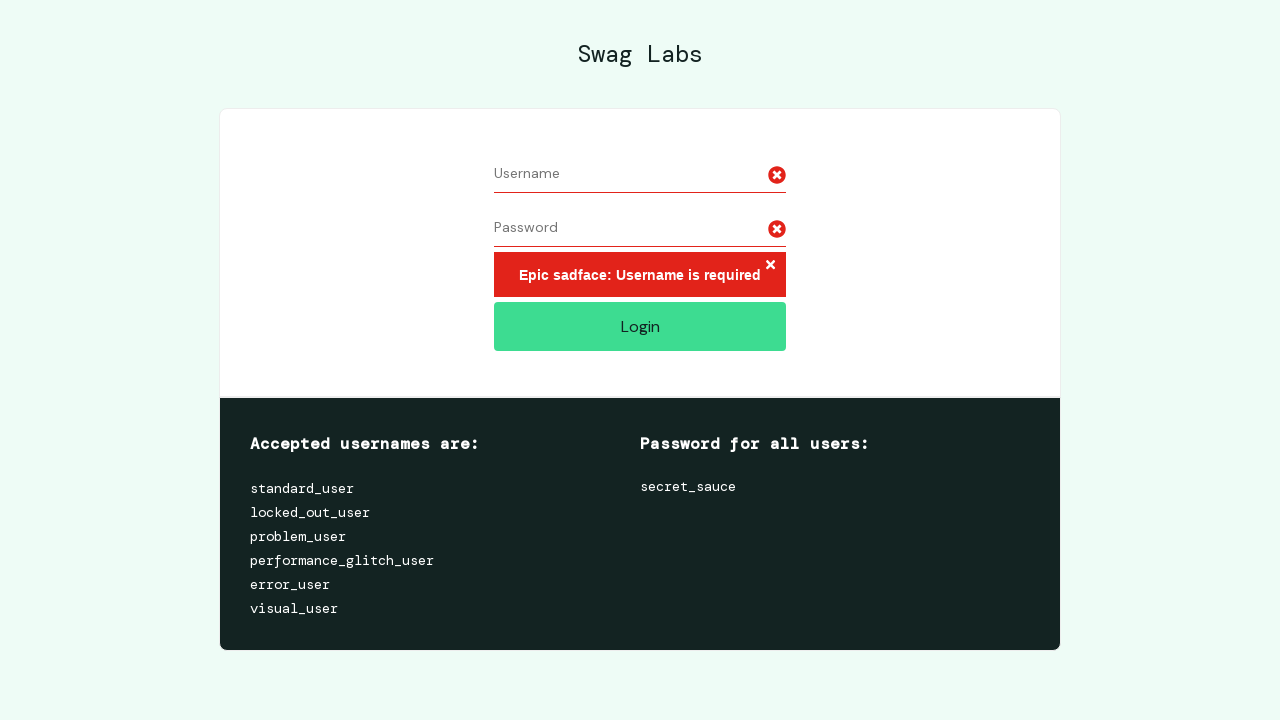

Error message appeared confirming form validation
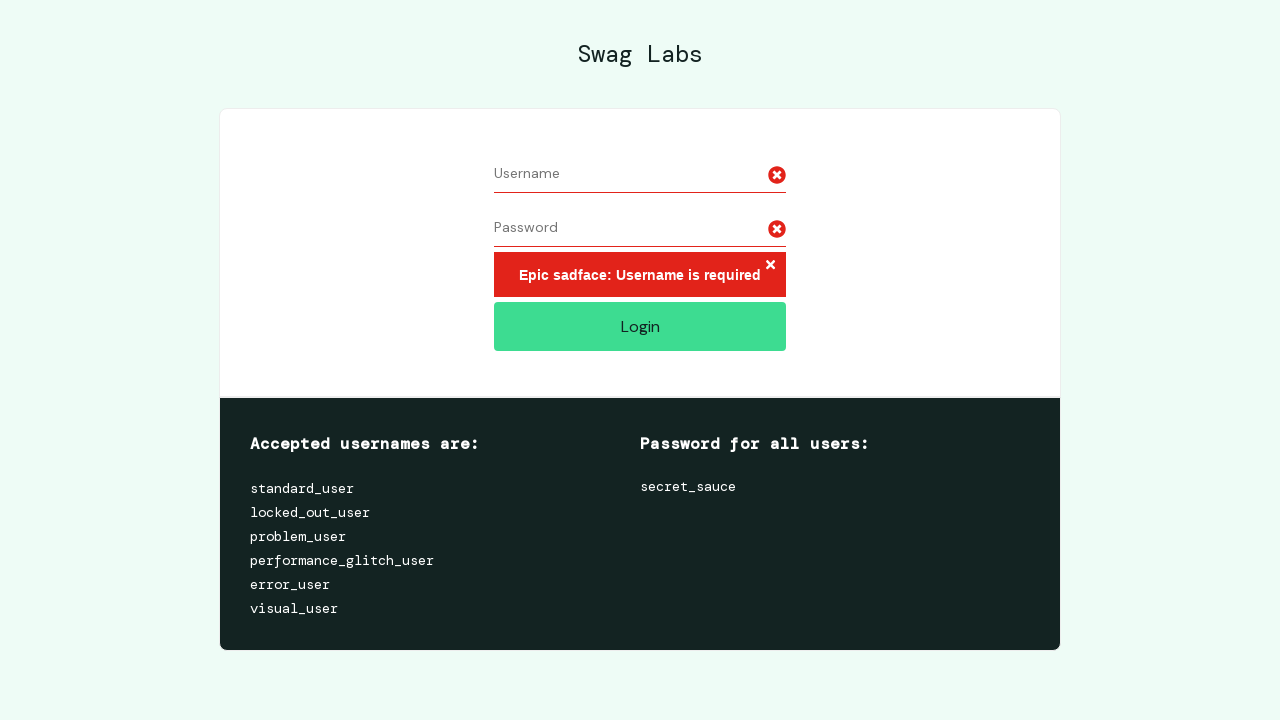

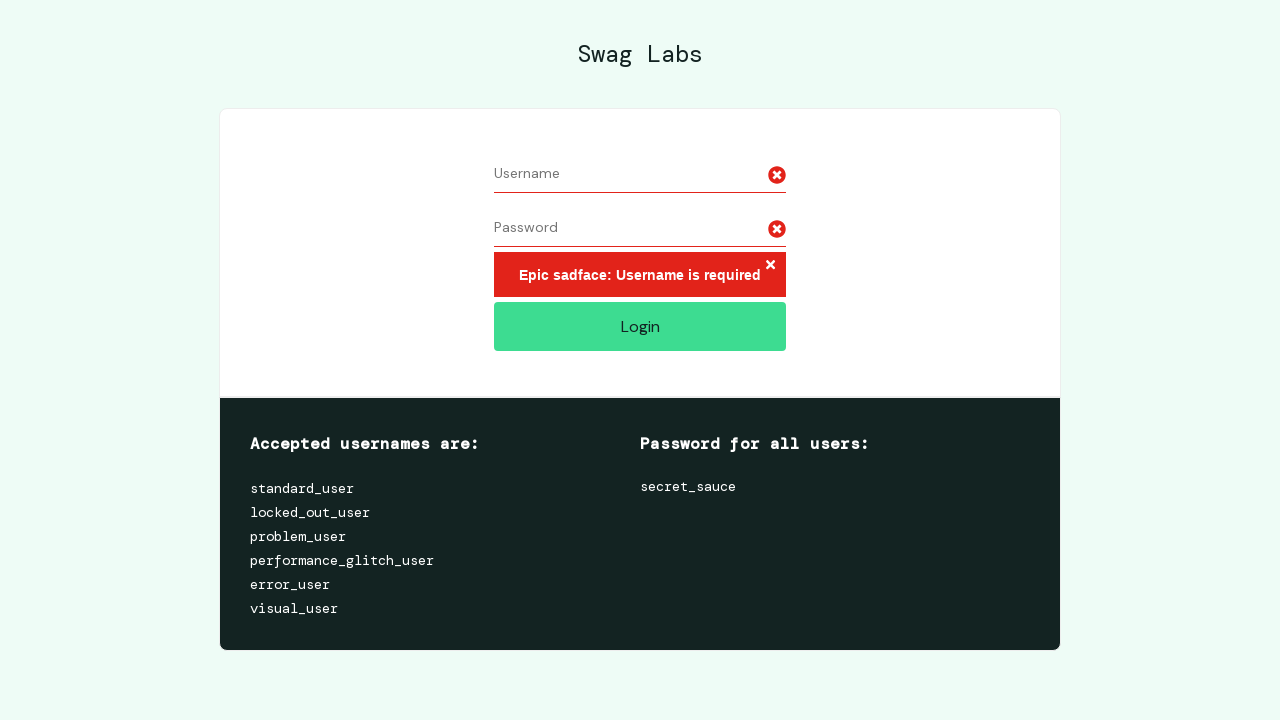